Verifies the current URL of the OrangeHRM application

Starting URL: https://opensource-demo.orangehrmlive.com/web/index.php/auth/login

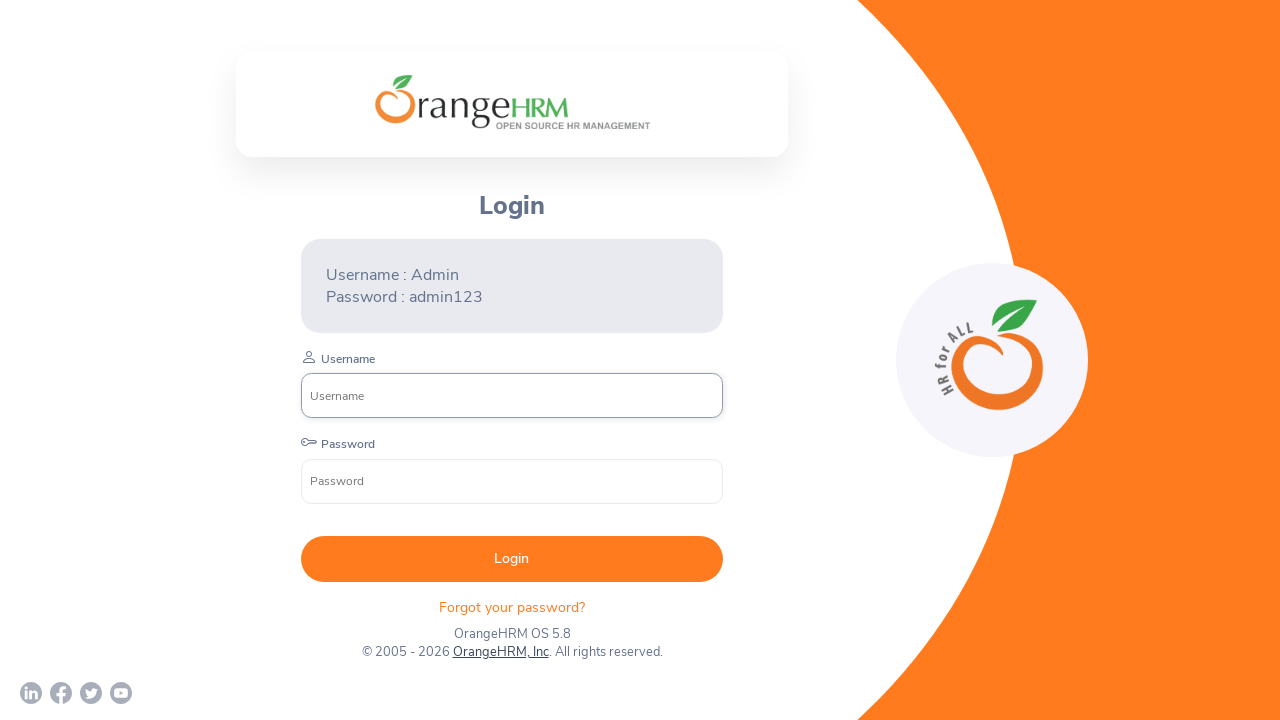

Waited for page to reach networkidle state
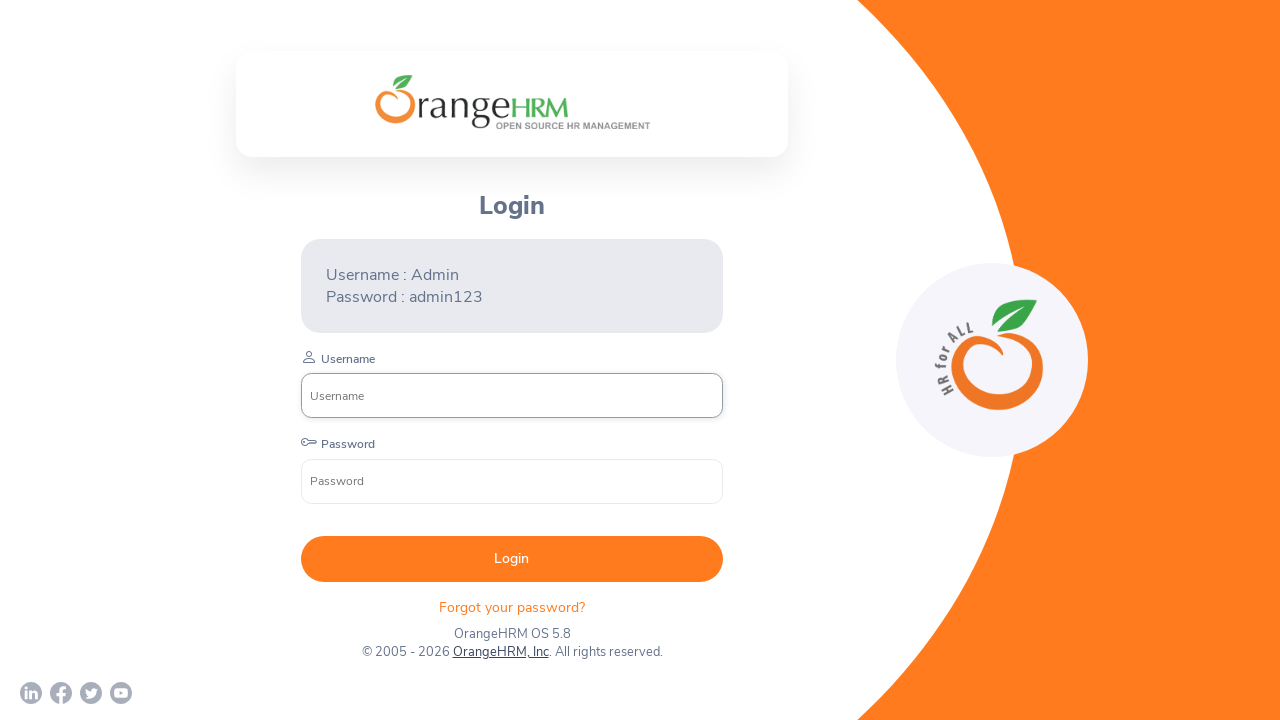

Verified current URL contains OrangeHRM domain (opensource-demo.orangehrmlive.com)
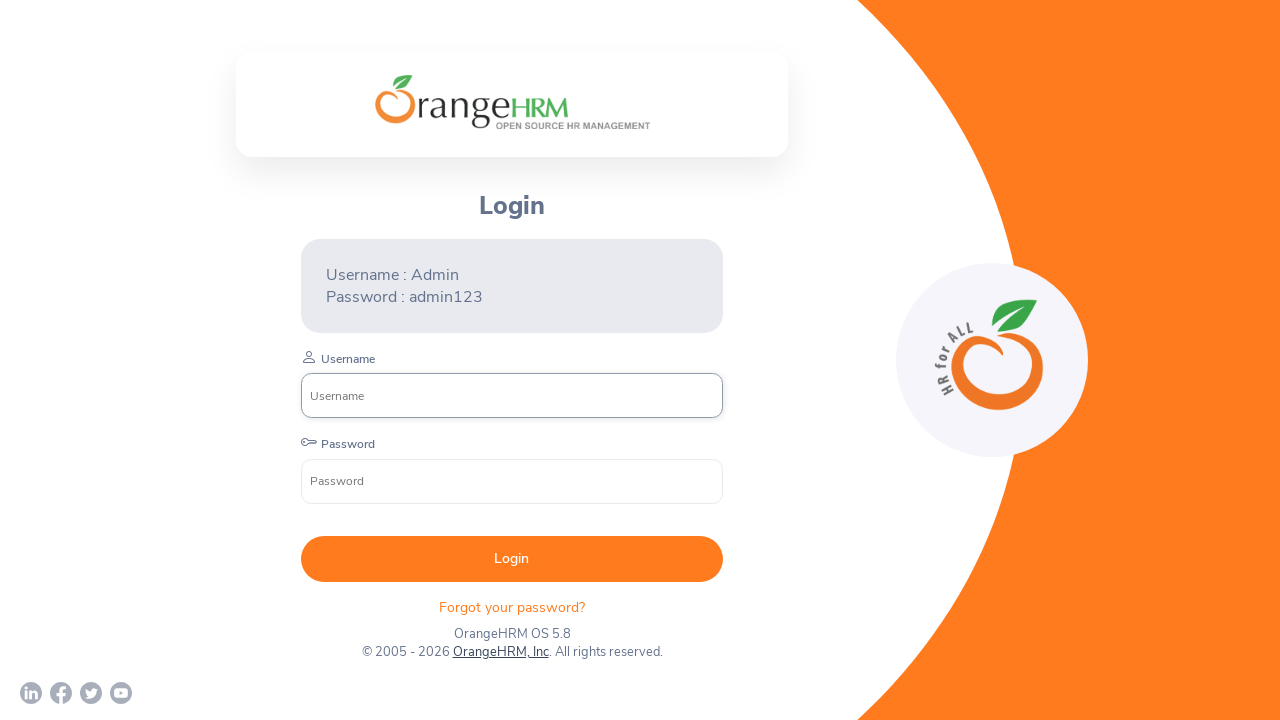

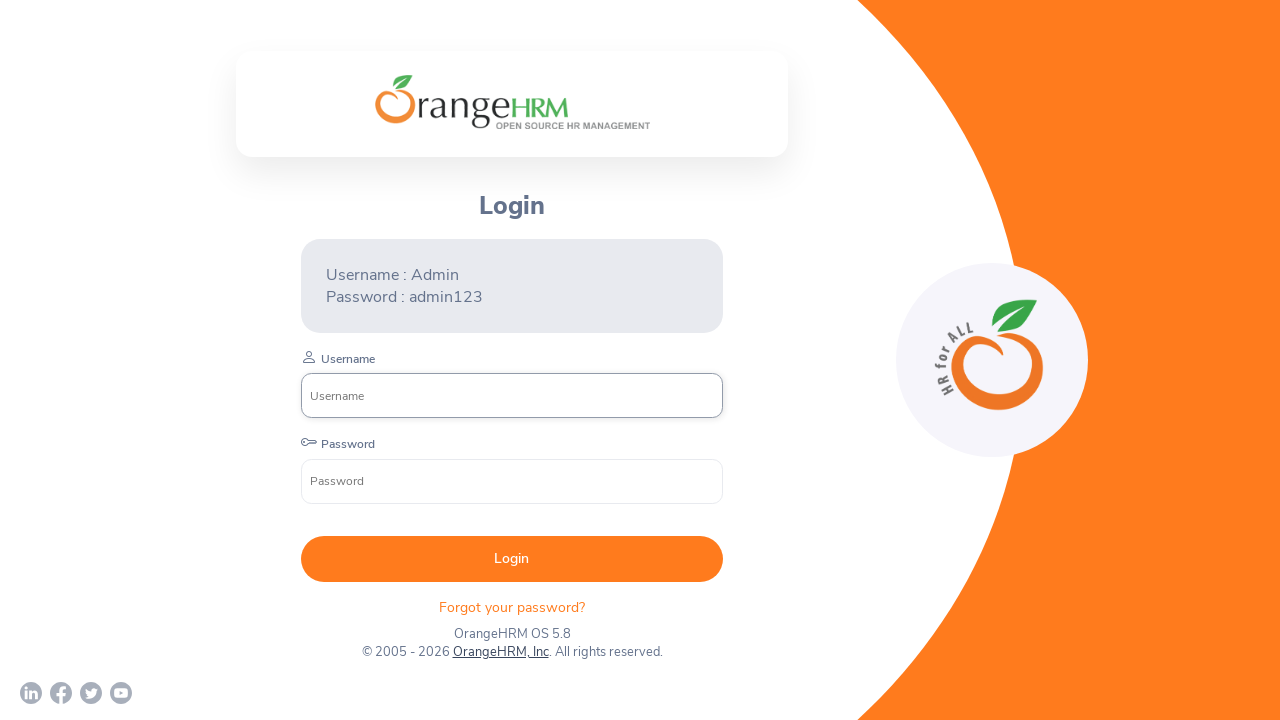